Tests the login button on the CMS government portal by clicking the login submit button and verifying the page response.

Starting URL: https://portal.cms.gov/portal/

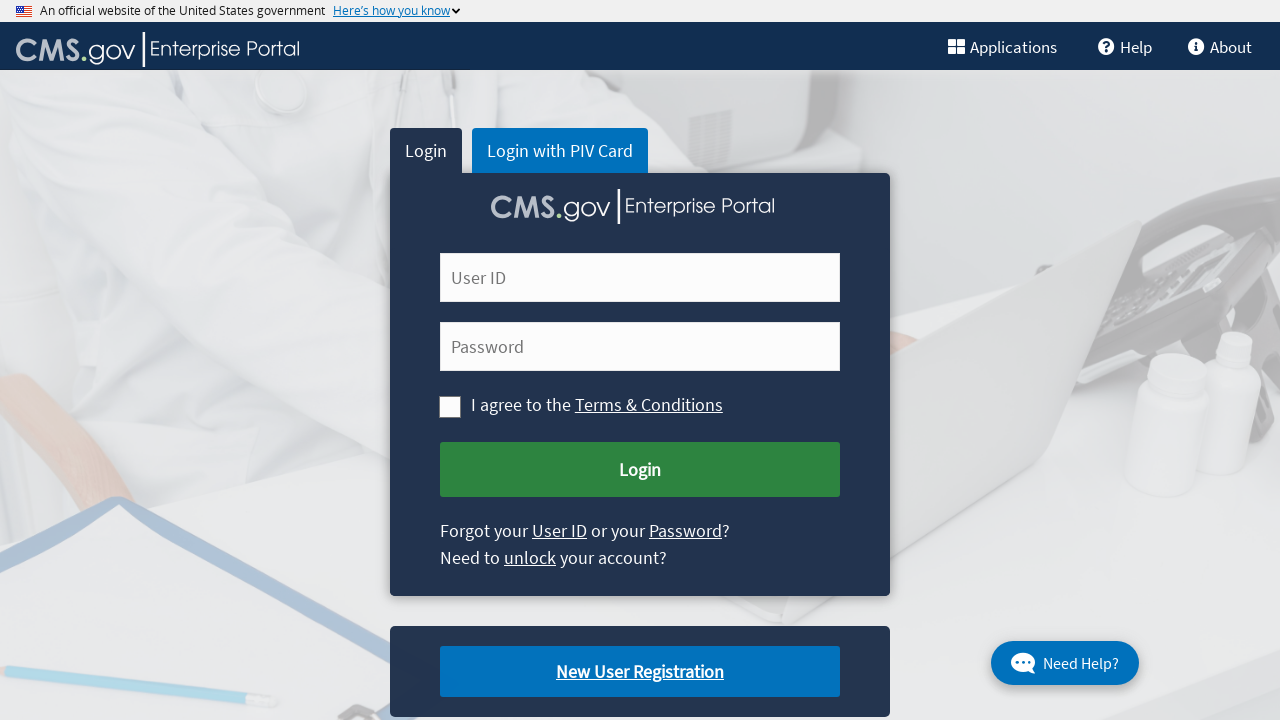

Clicked login submit button on CMS government portal at (640, 470) on #cms-login-submit
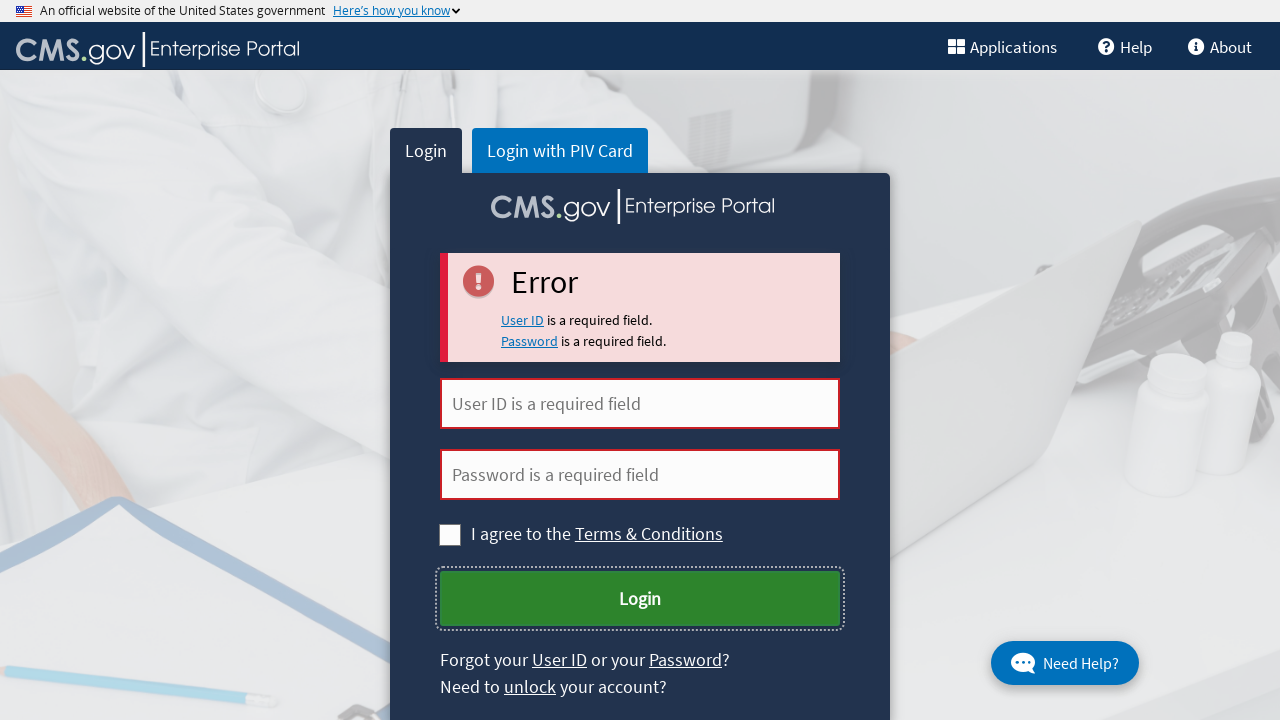

Page completed loading after login submission
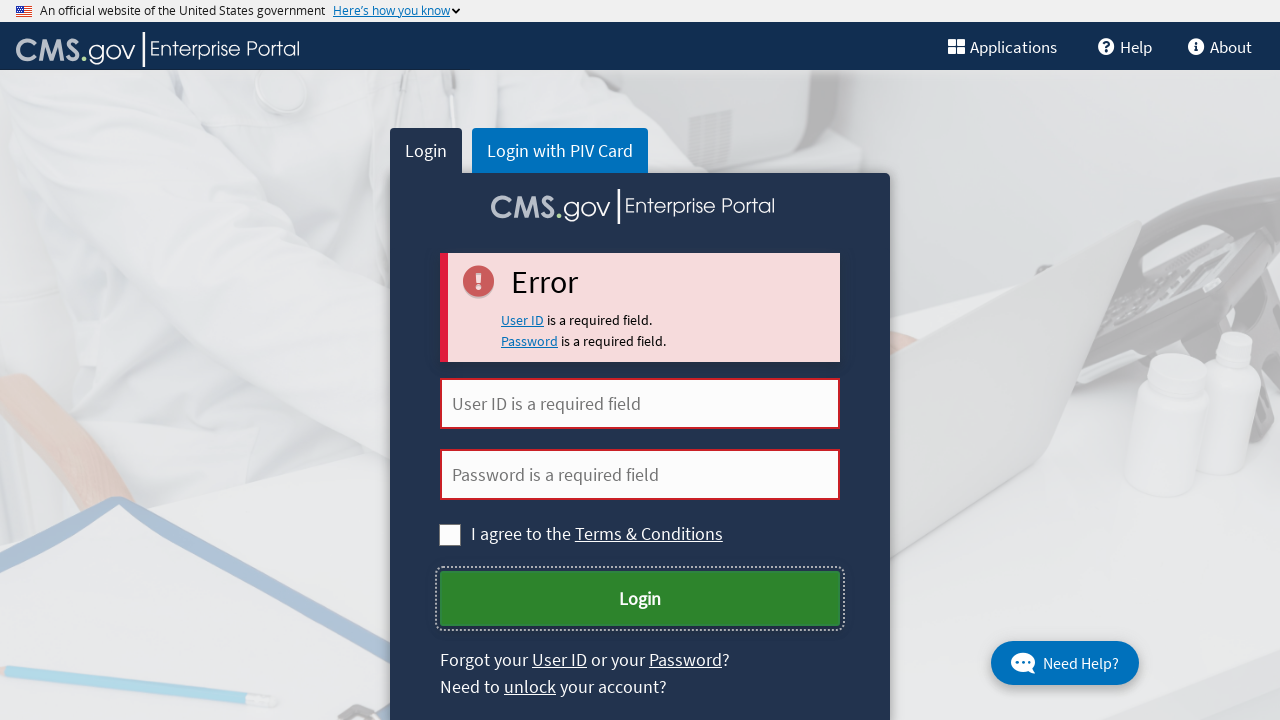

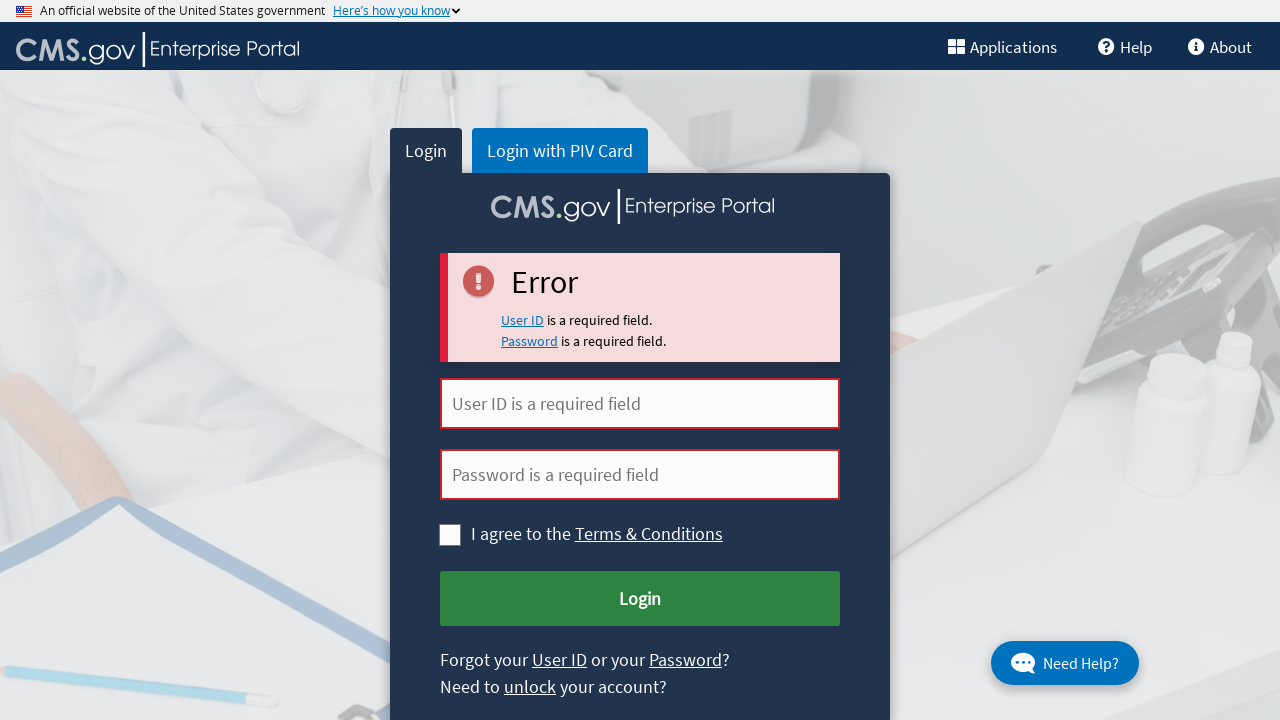